Navigates to a radio buttons practice page and waits for the radio button elements to be present on the page

Starting URL: https://practice.expandtesting.com/radio-buttons

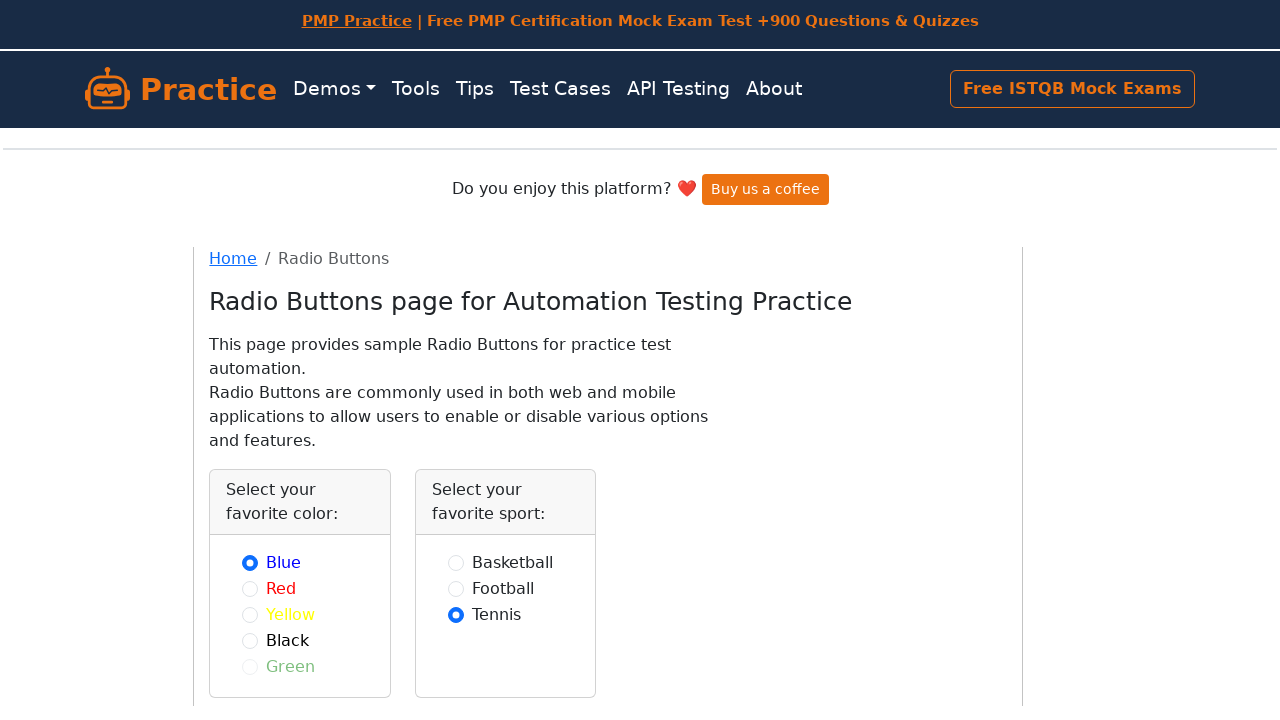

Navigated to radio buttons practice page at https://practice.expandtesting.com/radio-buttons
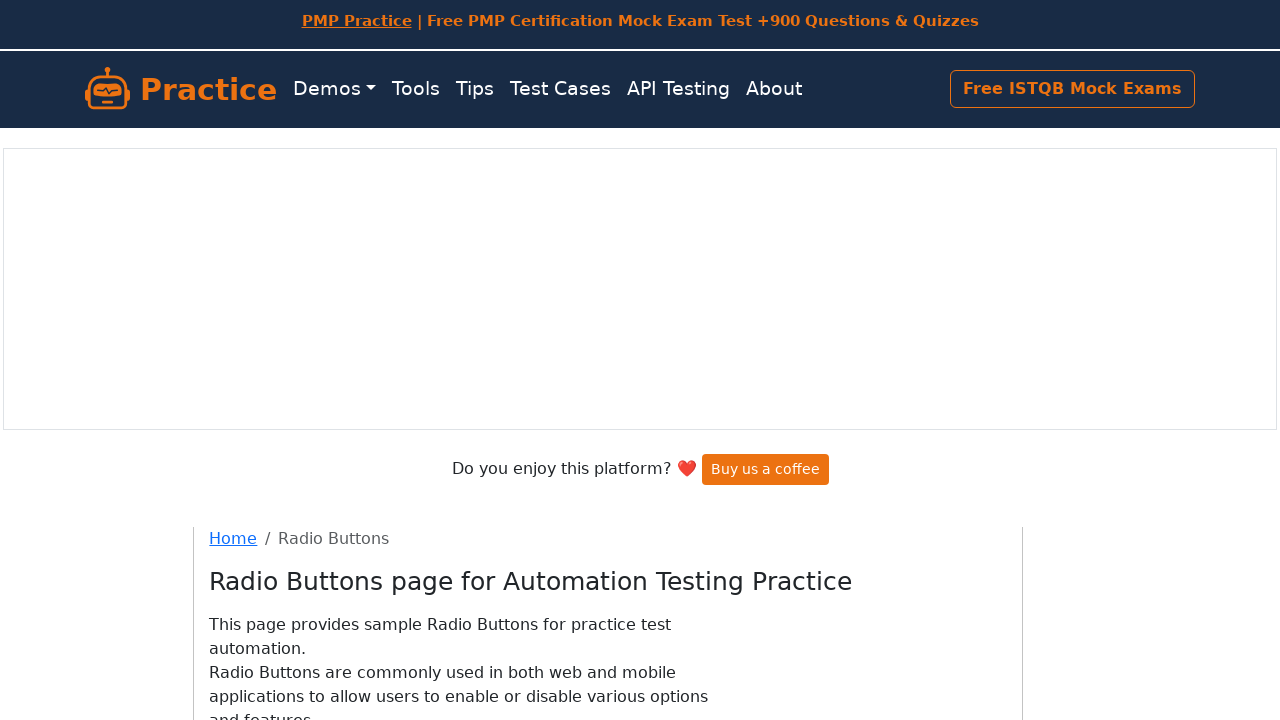

Radio button elements are now present on the page
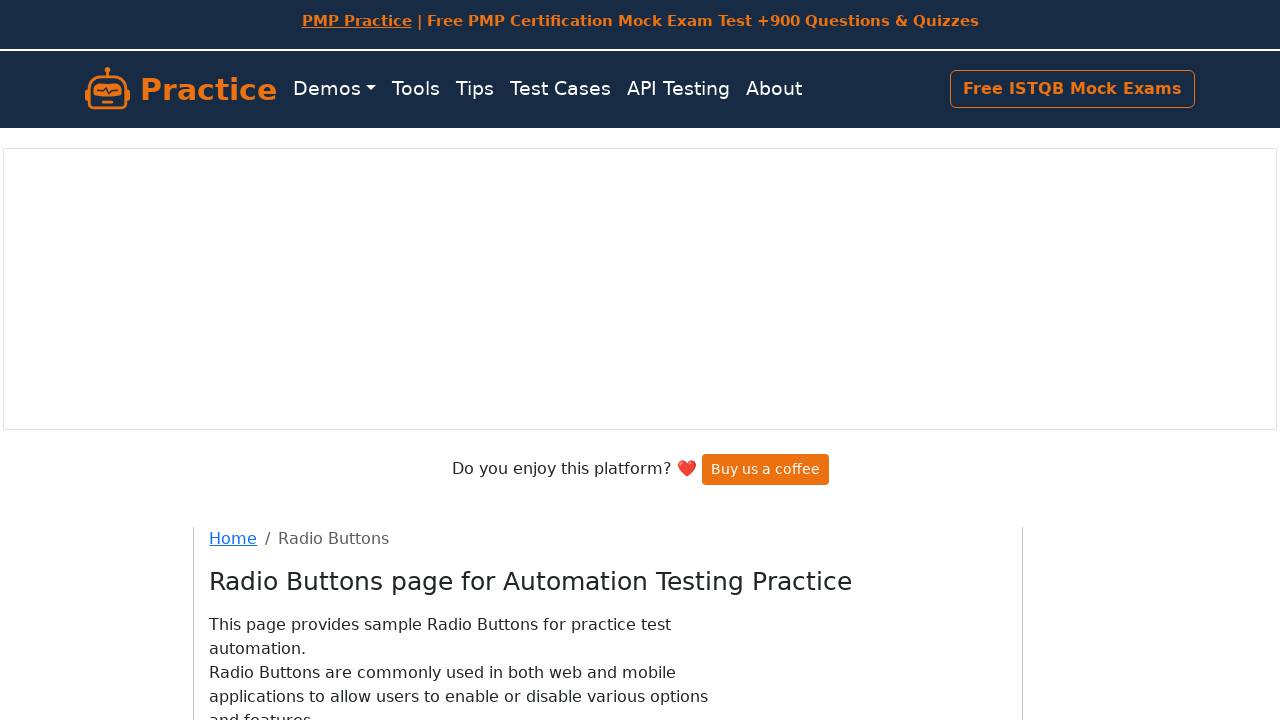

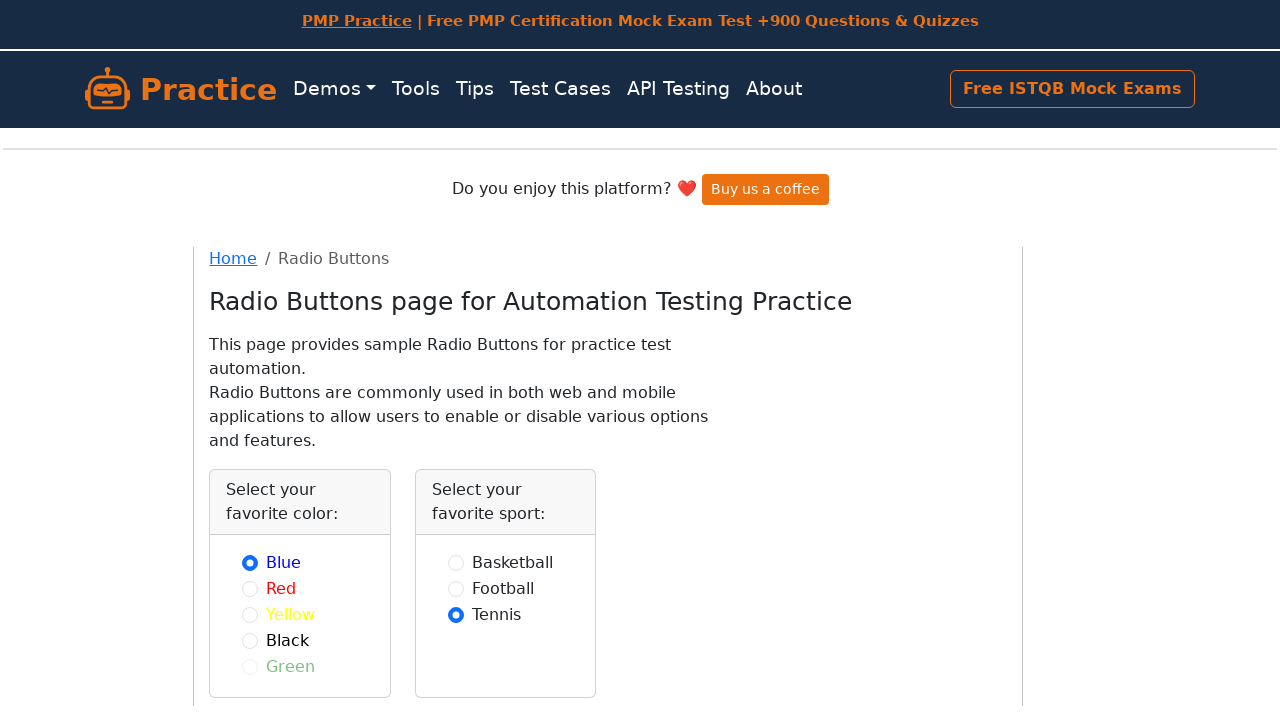